Tests radio button functionality by randomly selecting one radio button and then clicking through all radio buttons

Starting URL: https://codenboxautomationlab.com/practice/

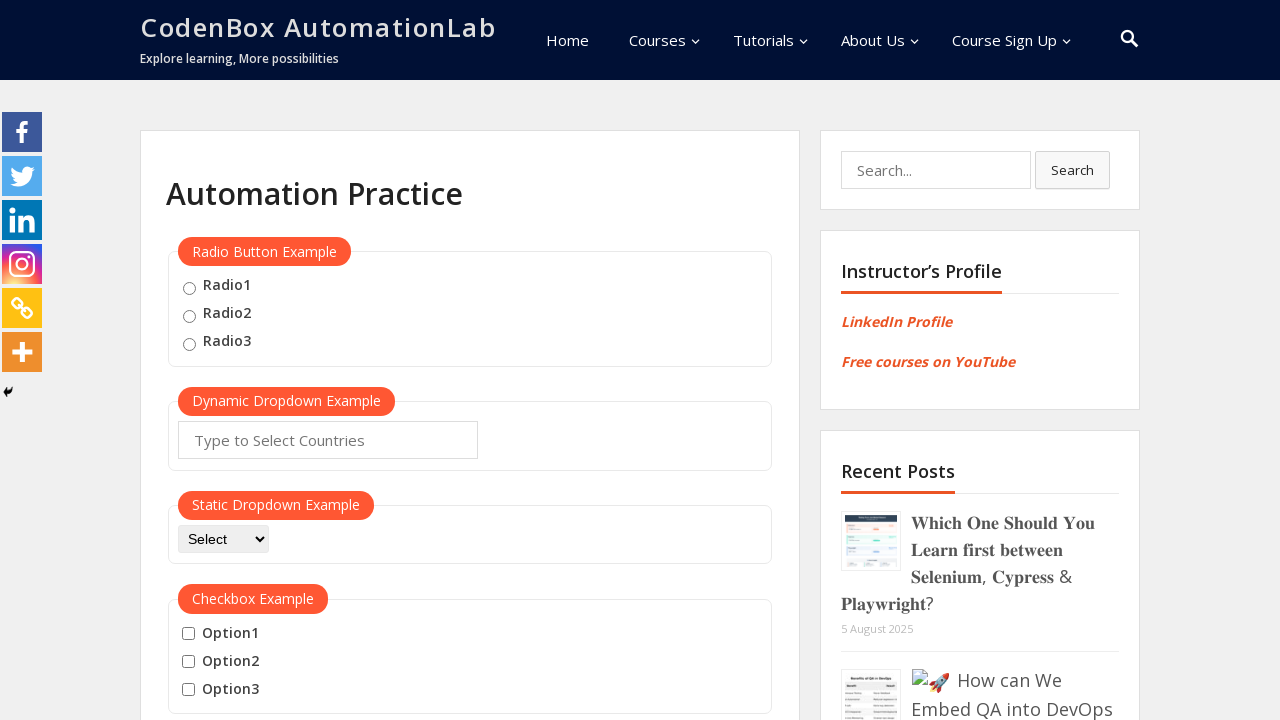

Located all radio buttons on the page
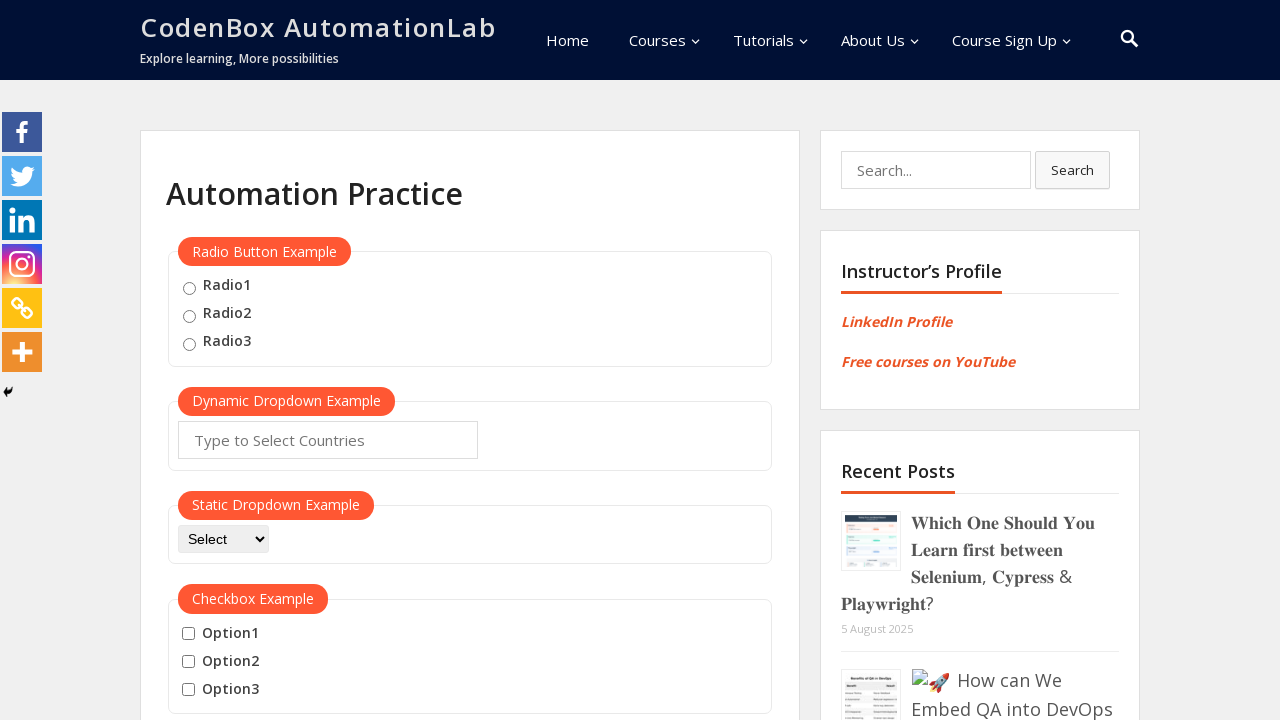

Clicked randomly selected radio button at index 2 at (189, 344) on .radioButton >> nth=2
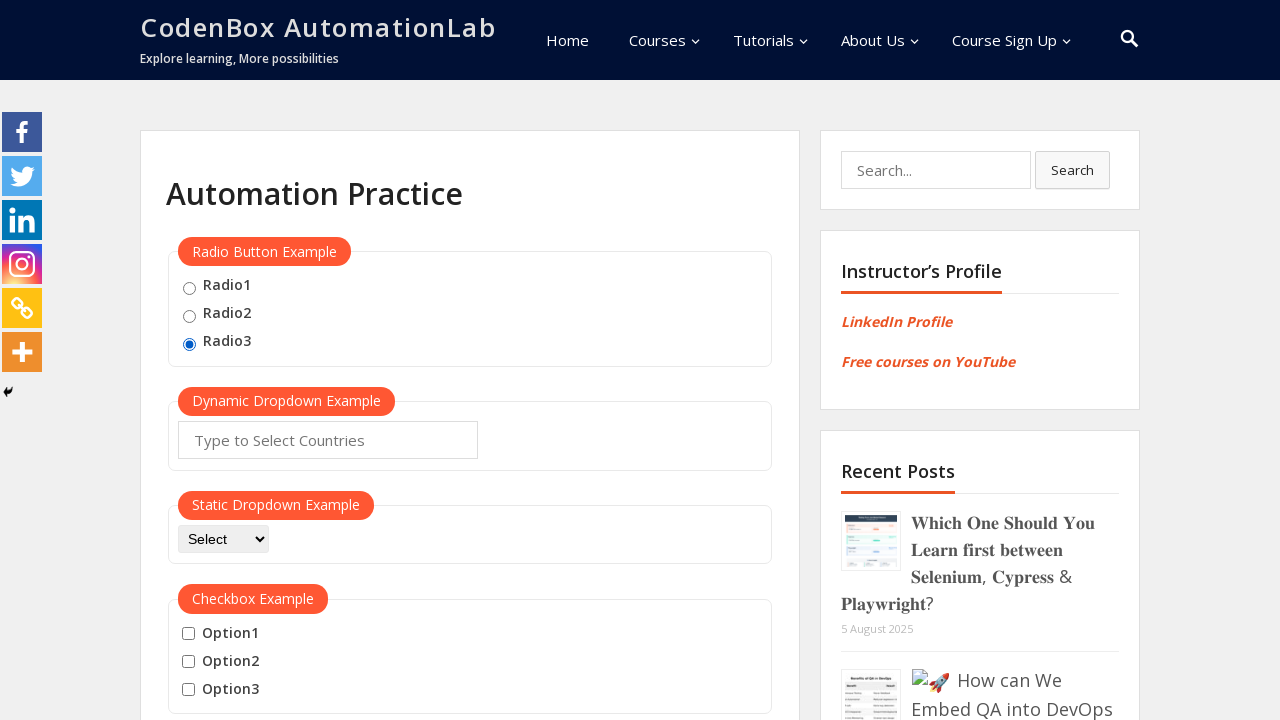

Clicked a radio button at (189, 288) on .radioButton >> nth=0
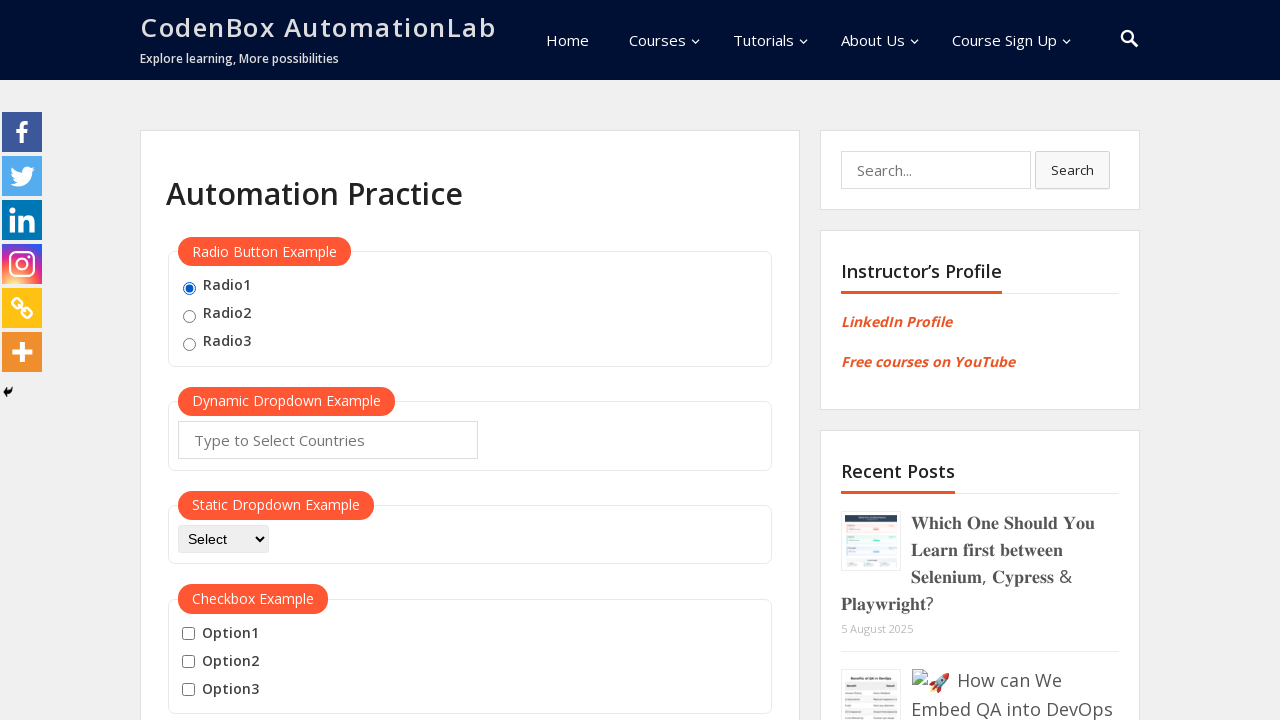

Waited 1 second for radio button state to settle
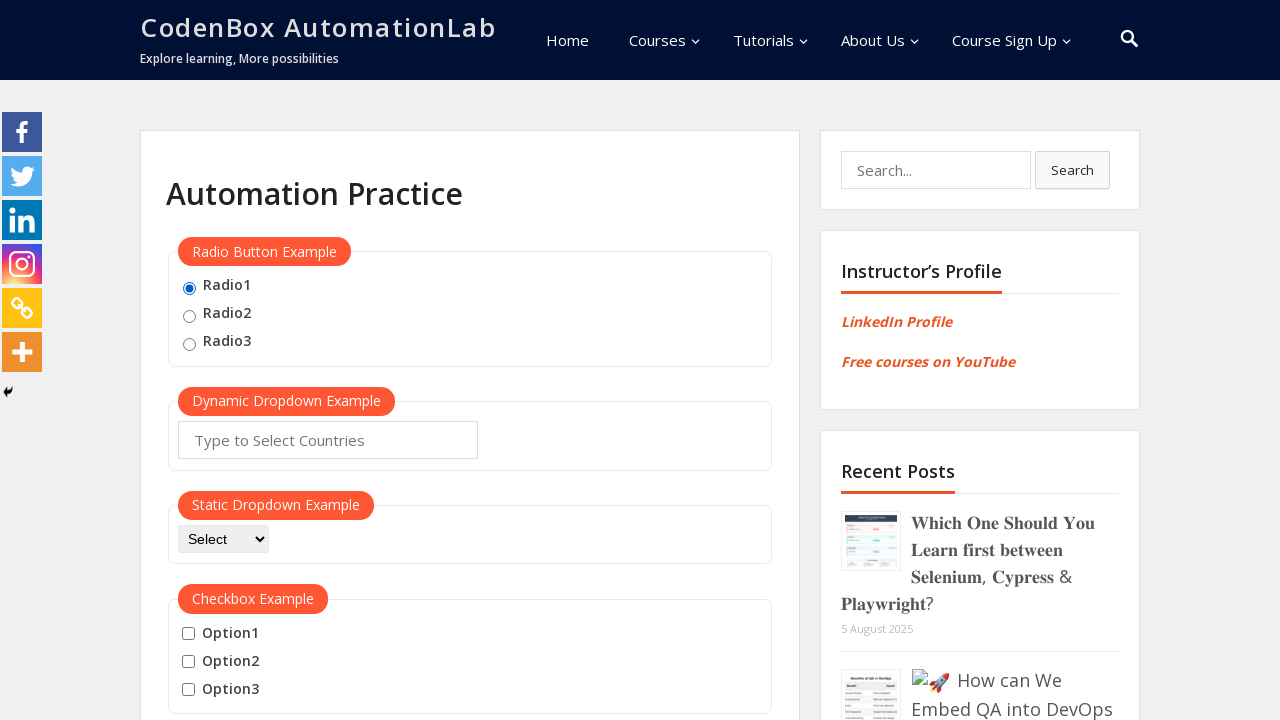

Clicked a radio button at (189, 316) on .radioButton >> nth=1
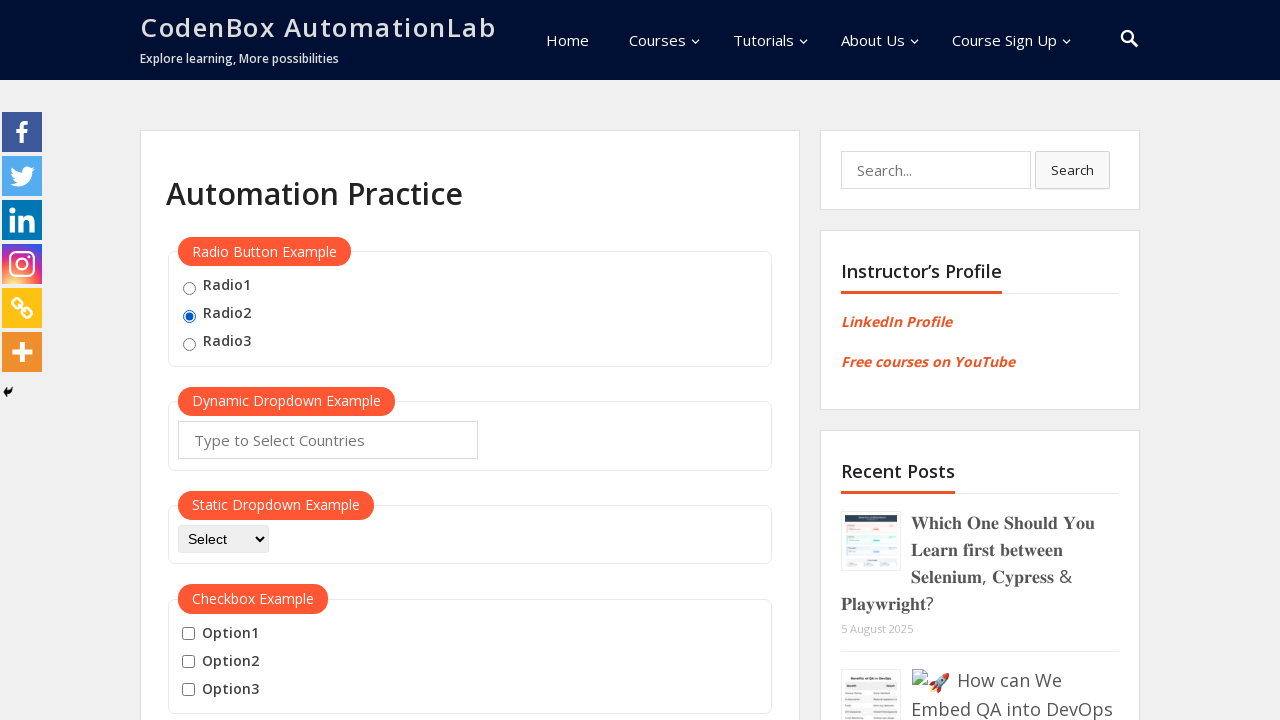

Waited 1 second for radio button state to settle
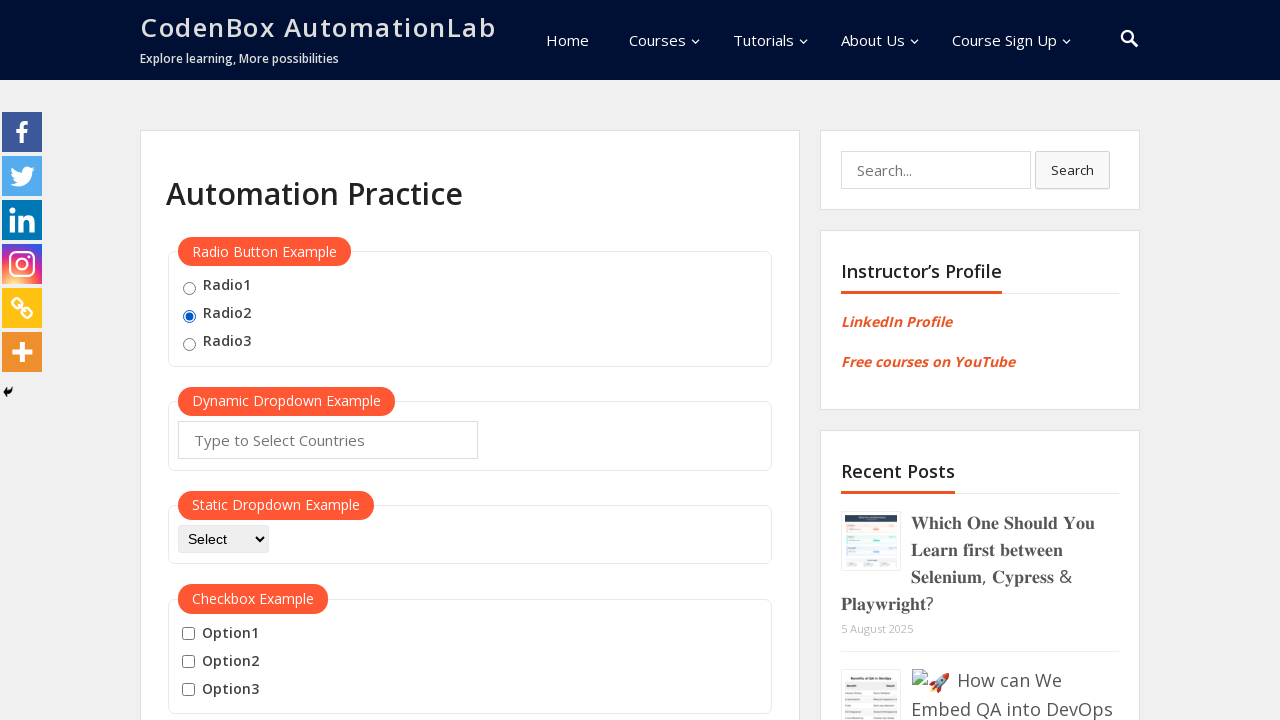

Clicked a radio button at (189, 344) on .radioButton >> nth=2
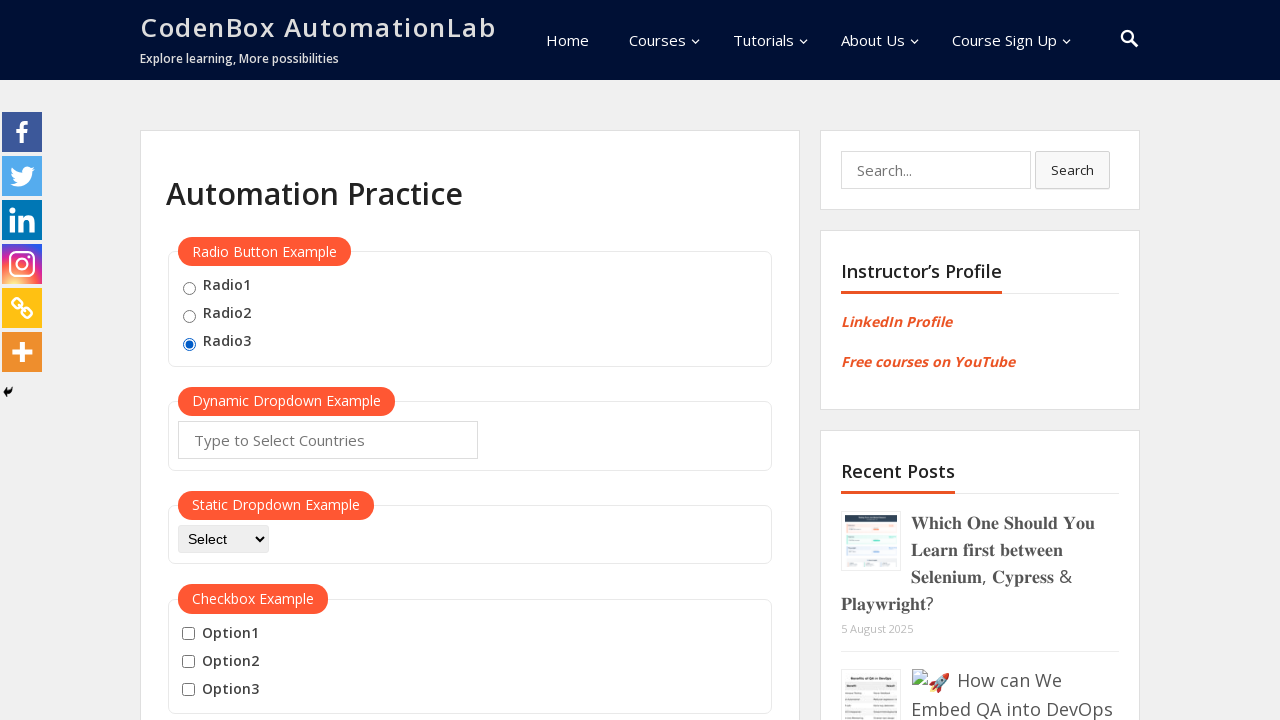

Waited 1 second for radio button state to settle
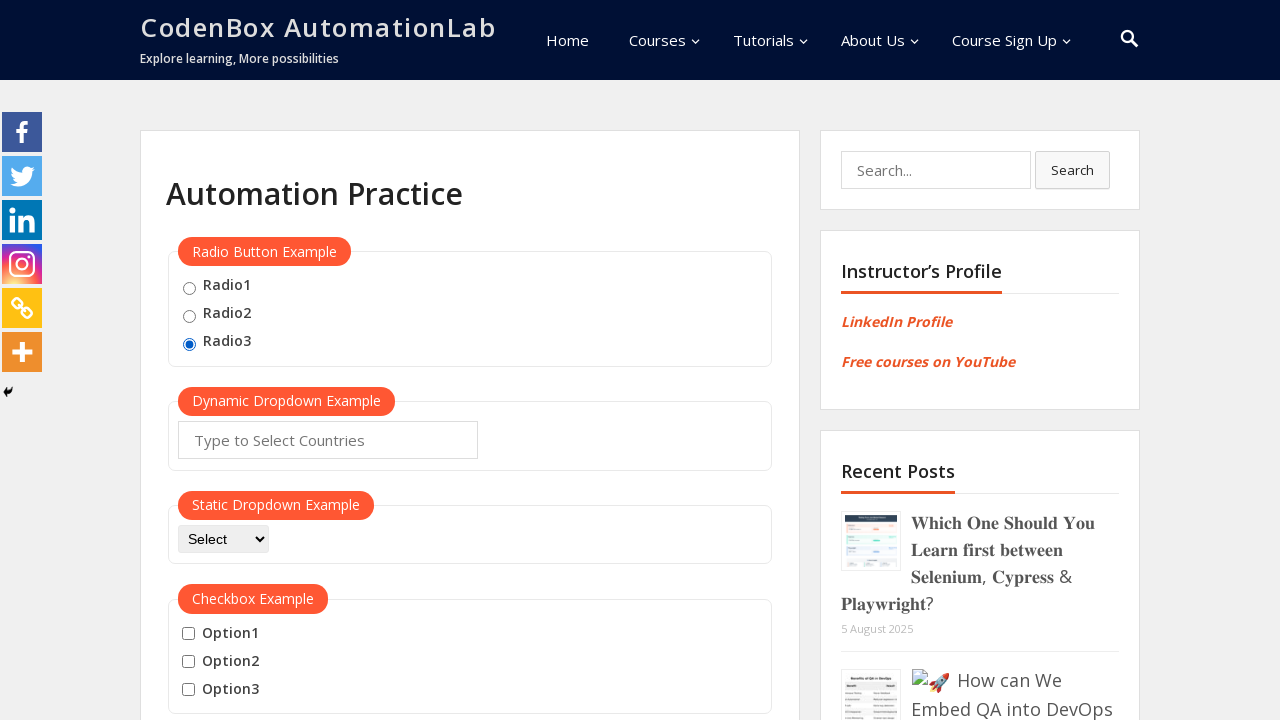

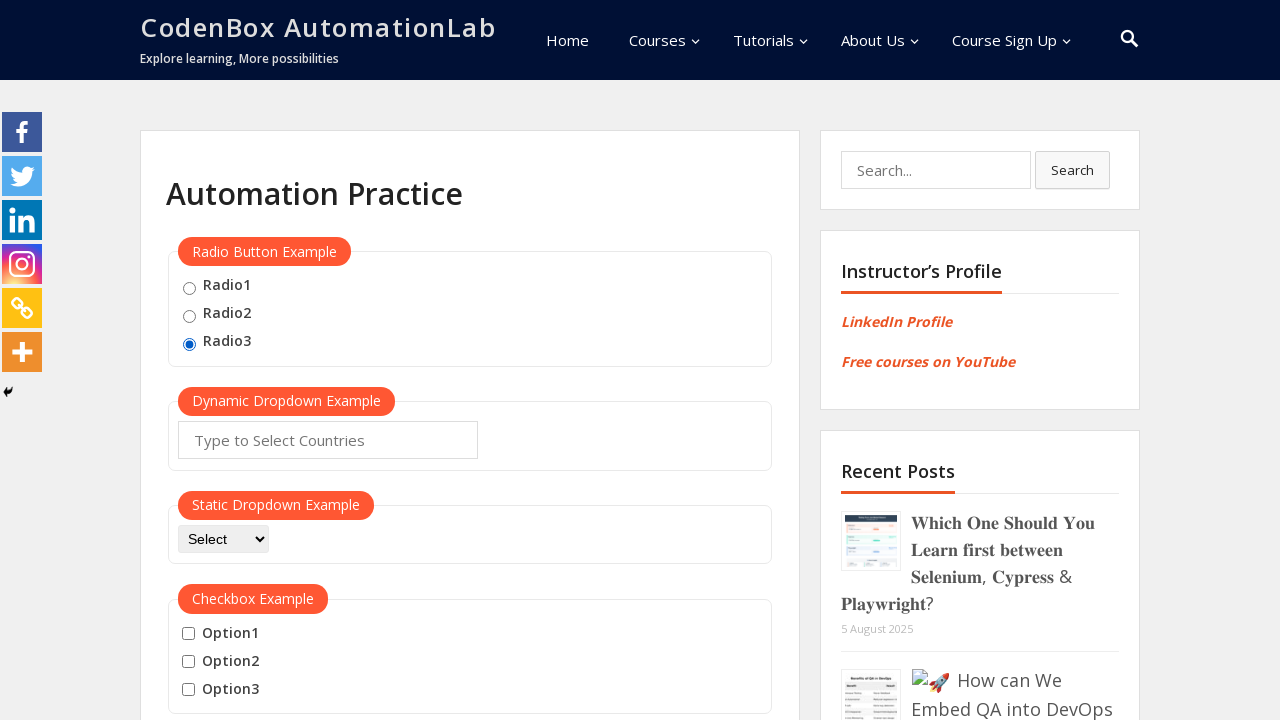